Navigates to leafground.com frames practice page and clicks a button that is located inside an iframe.

Starting URL: https://leafground.com/frame.xhtml

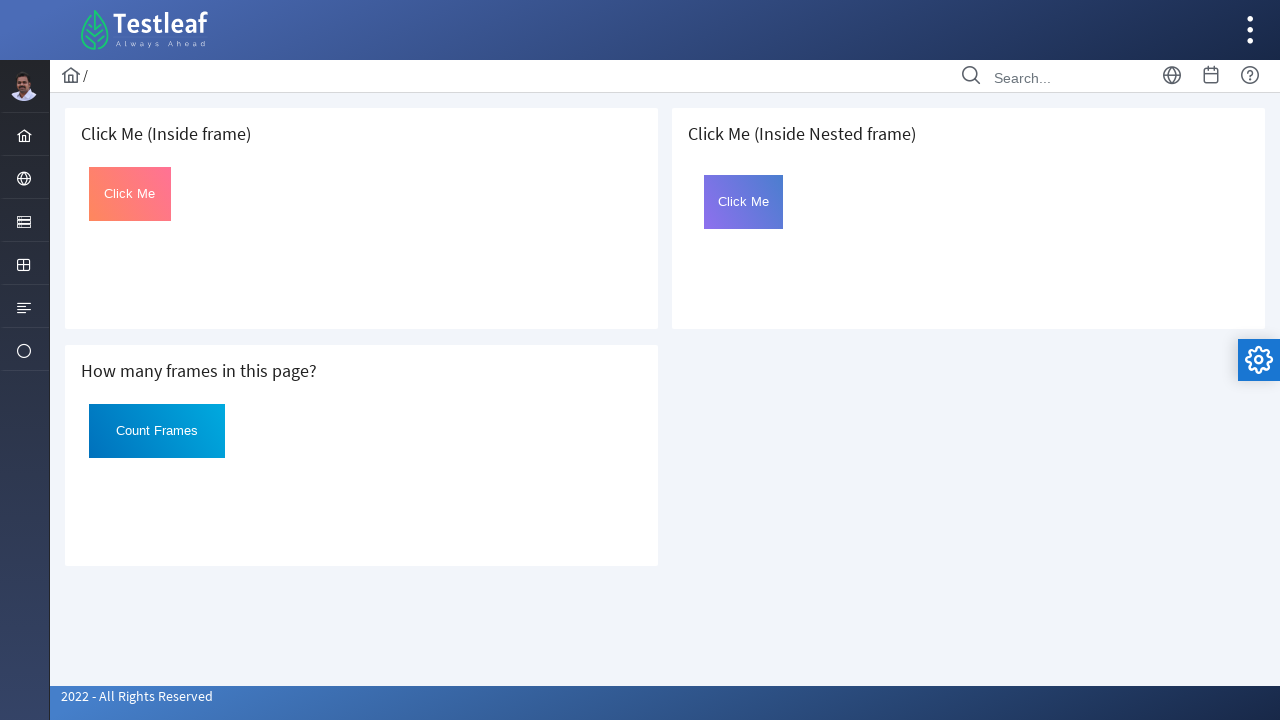

Page fully loaded
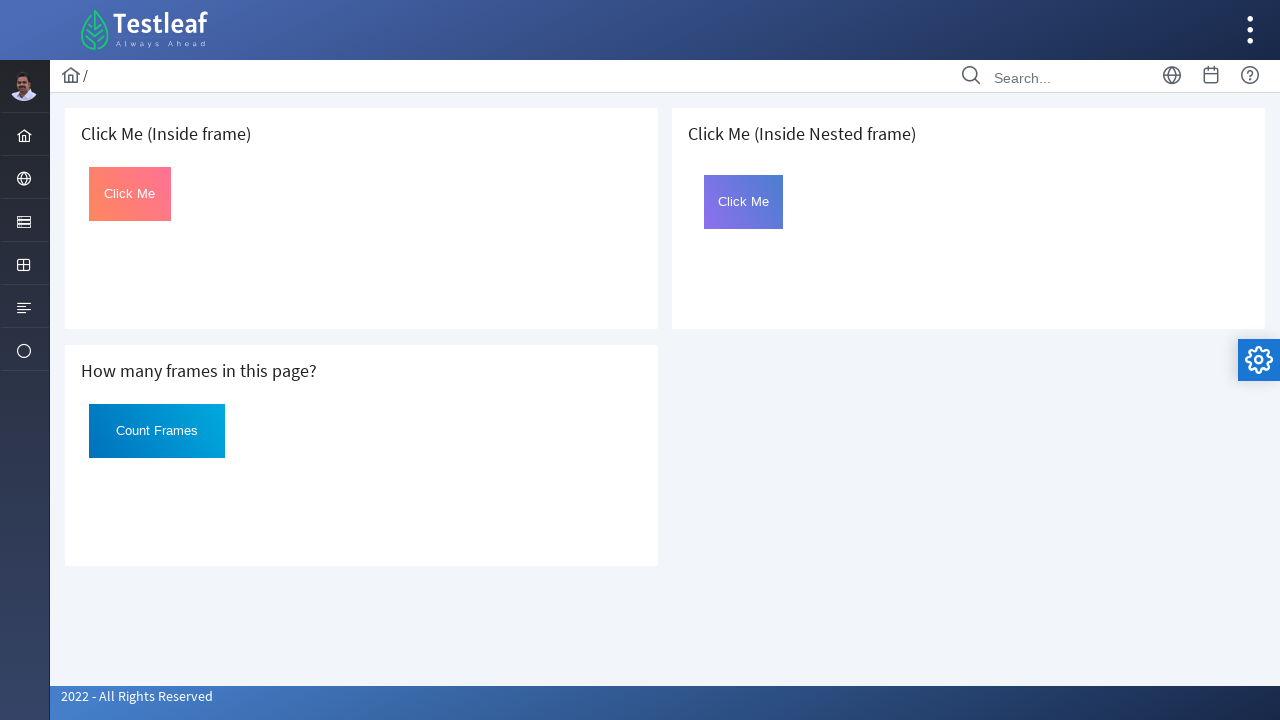

Located the first iframe on the page
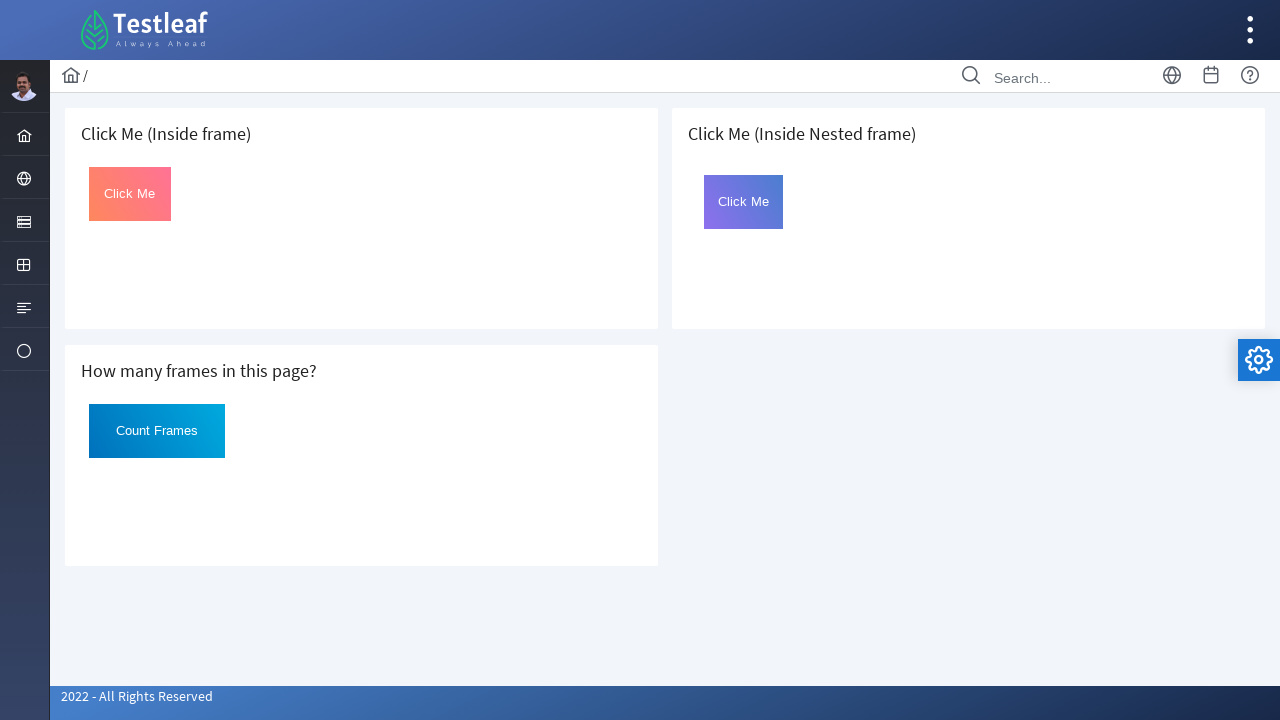

Clicked the 'Click Me' button inside the iframe at (130, 194) on iframe >> nth=0 >> internal:control=enter-frame >> button:has-text('Click Me')
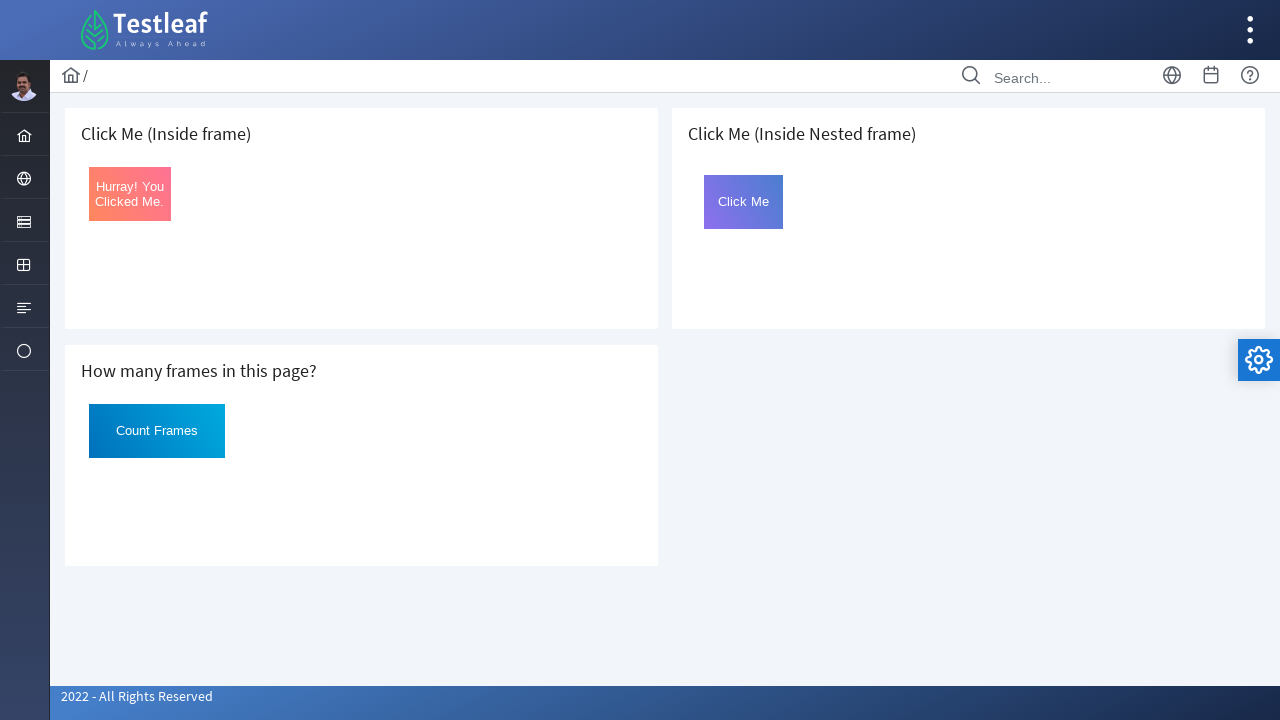

Confirmed success message 'Hurray! You Clicked Me' appeared
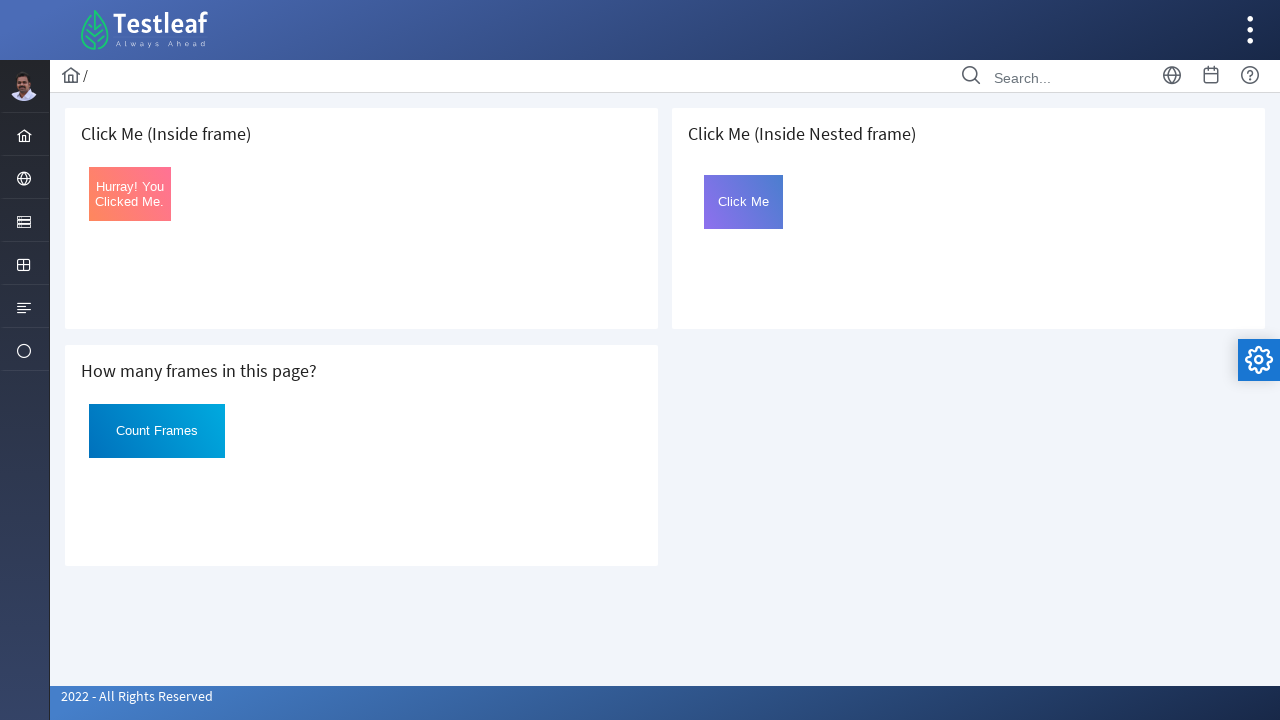

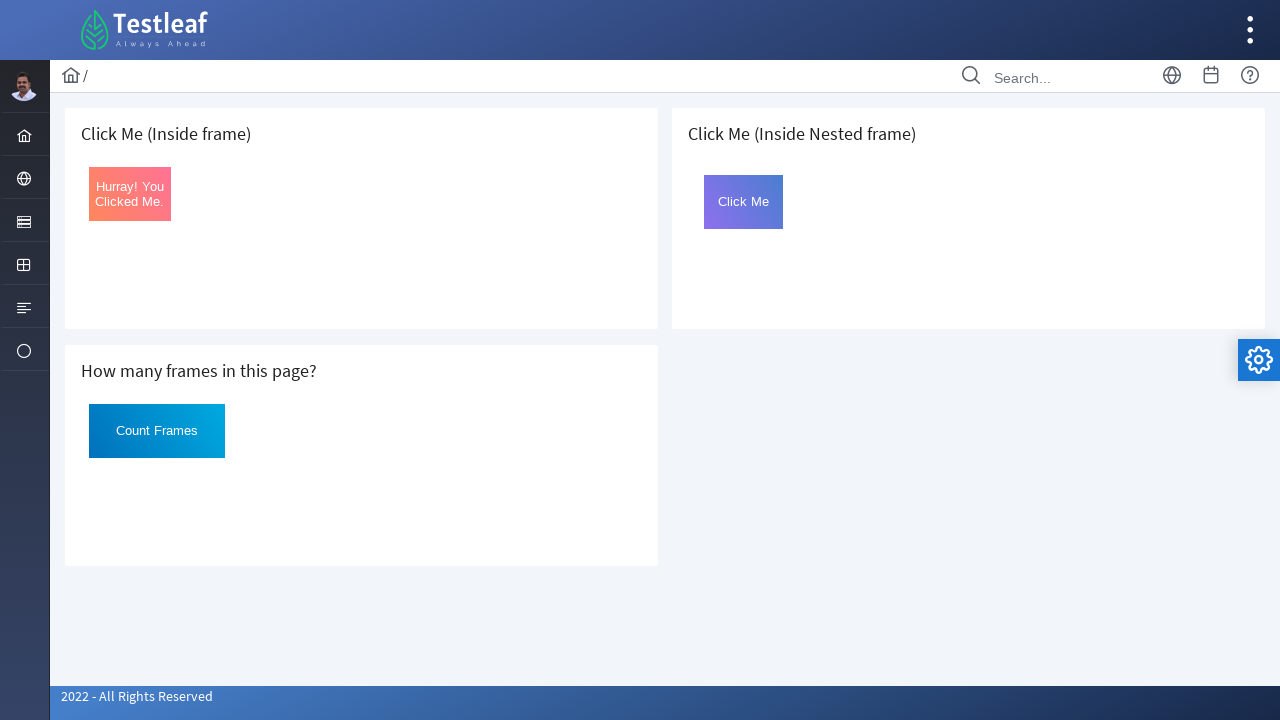